Navigates to a Stepik lesson page and fills the answer text area with a dynamically calculated value based on the current timestamp

Starting URL: https://stepik.org/lesson/236895/step/1/

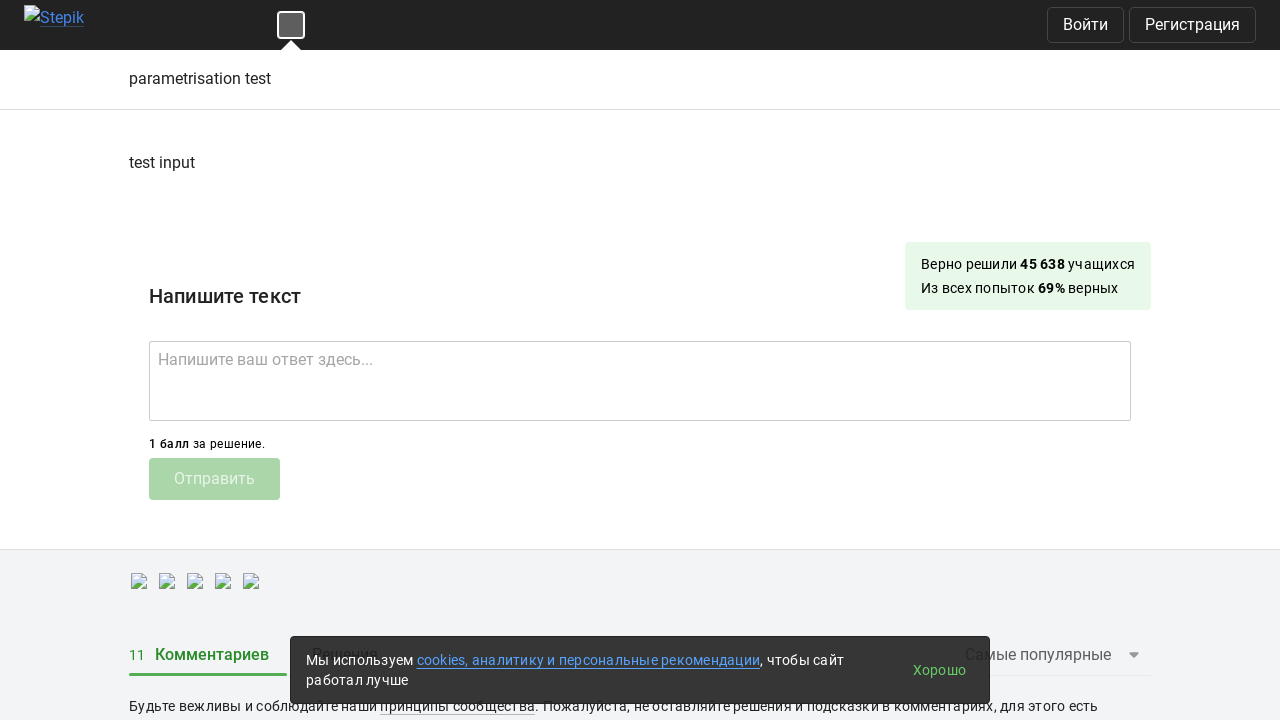

Waited for text area to be present
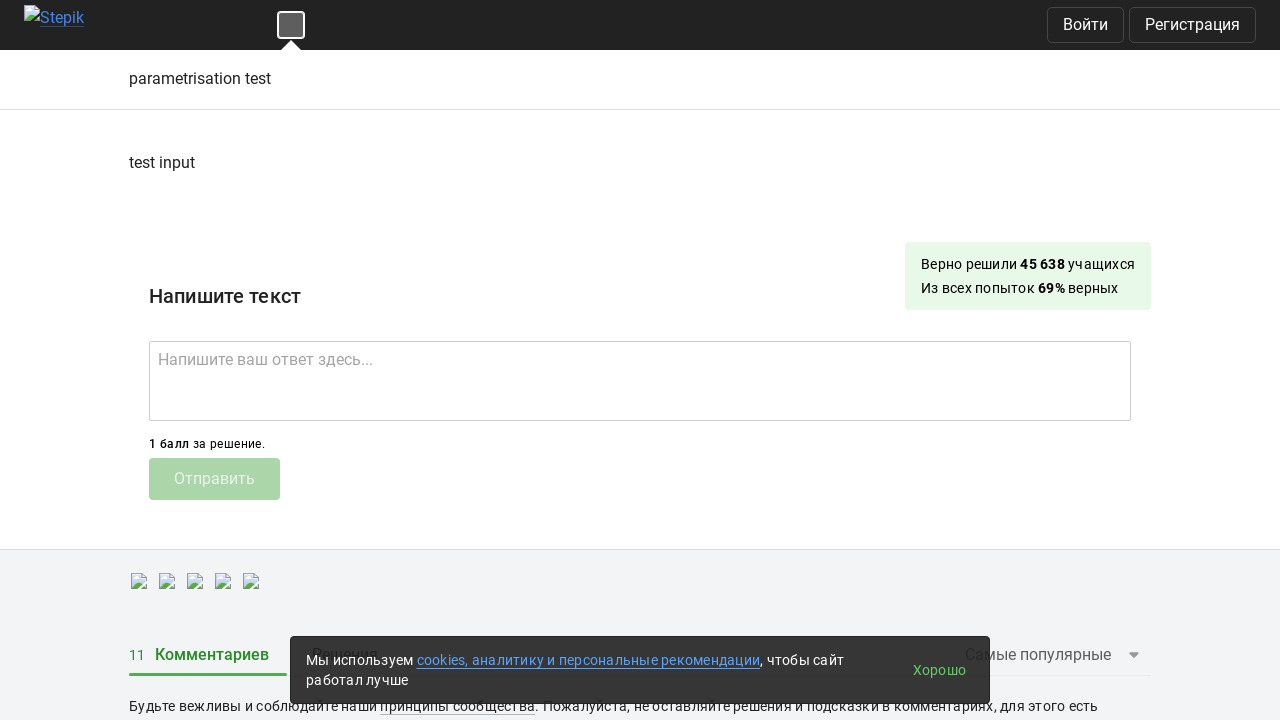

Calculated answer based on current timestamp: 21.29557147563464
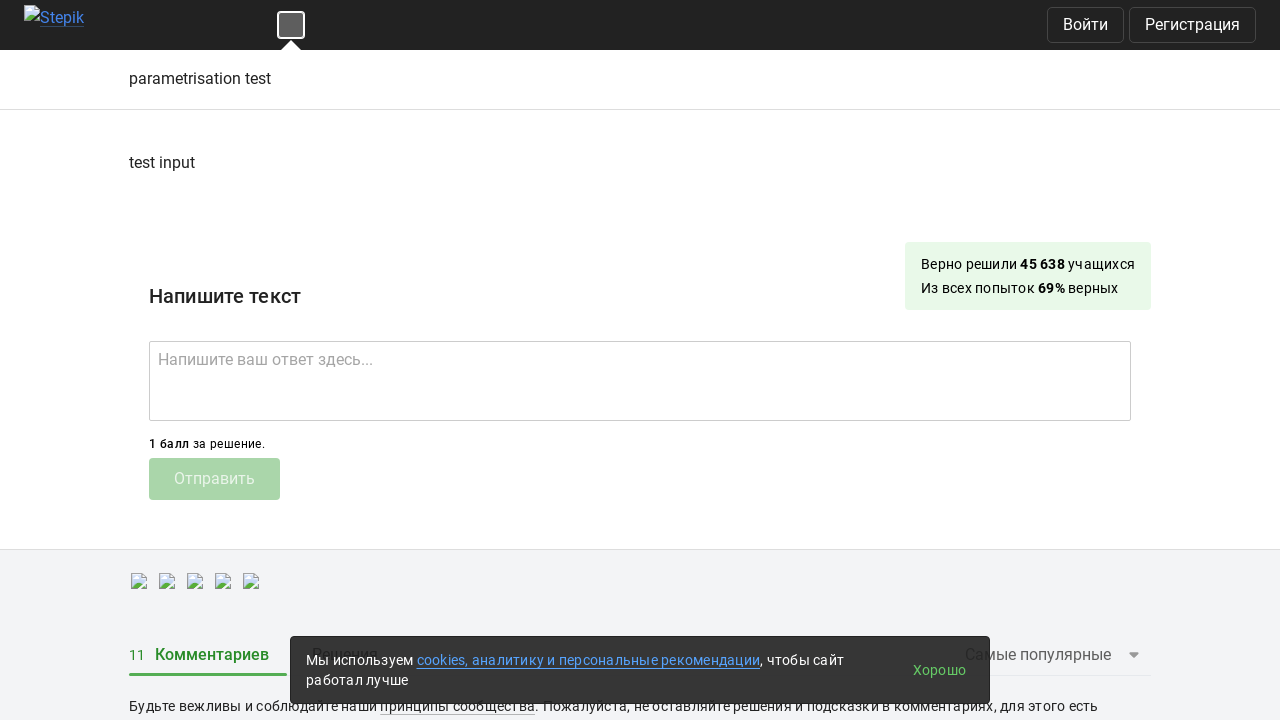

Filled text area with calculated answer on .textarea
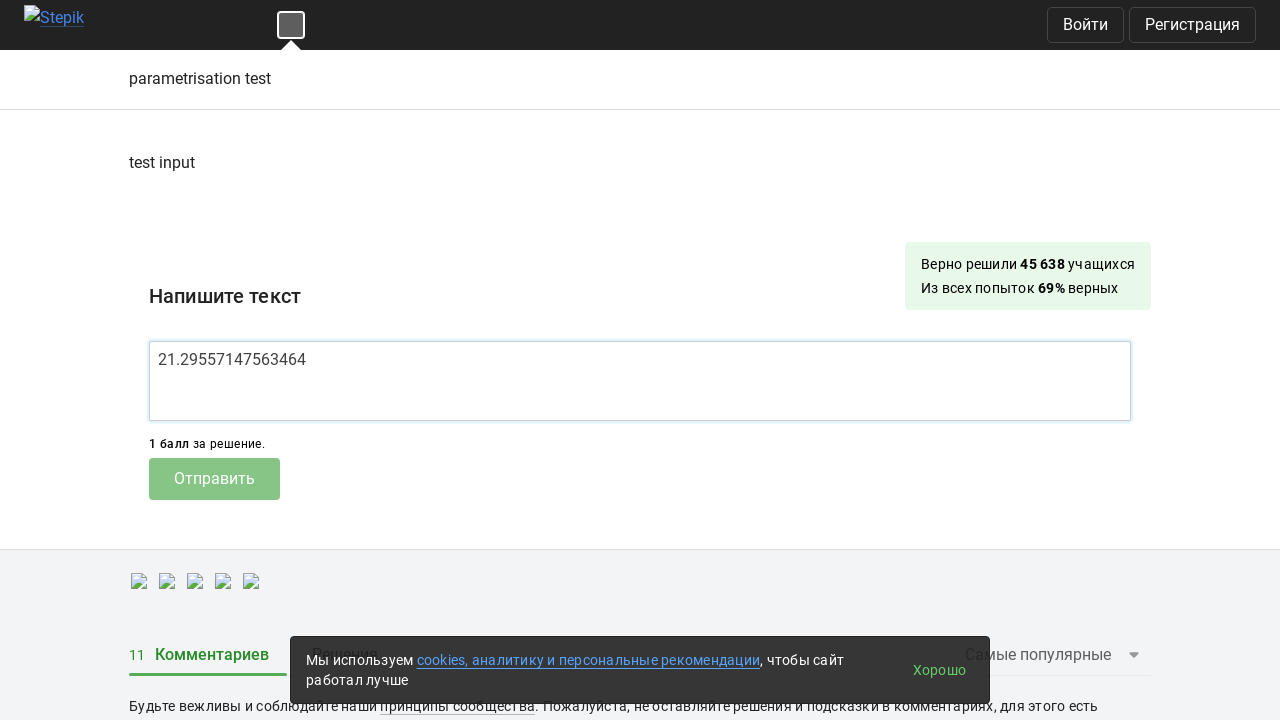

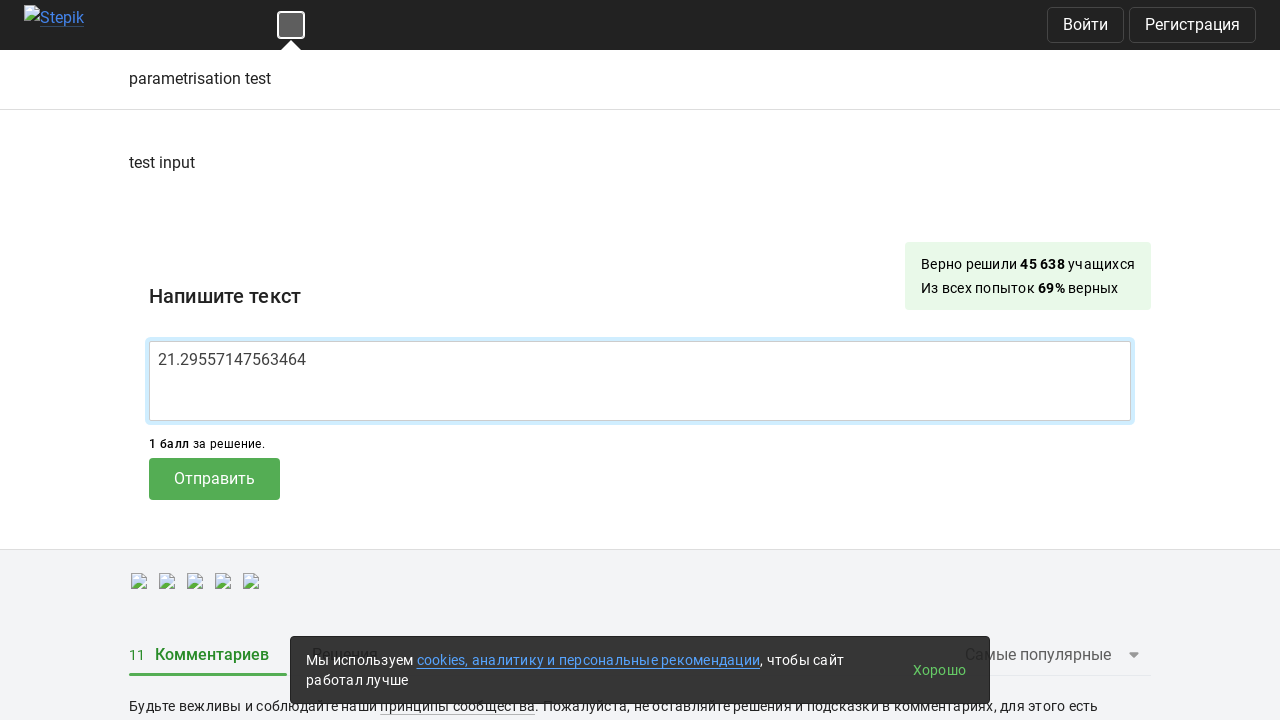